Checks the first checkbox if it's not already selected

Starting URL: https://the-internet.herokuapp.com/checkboxes

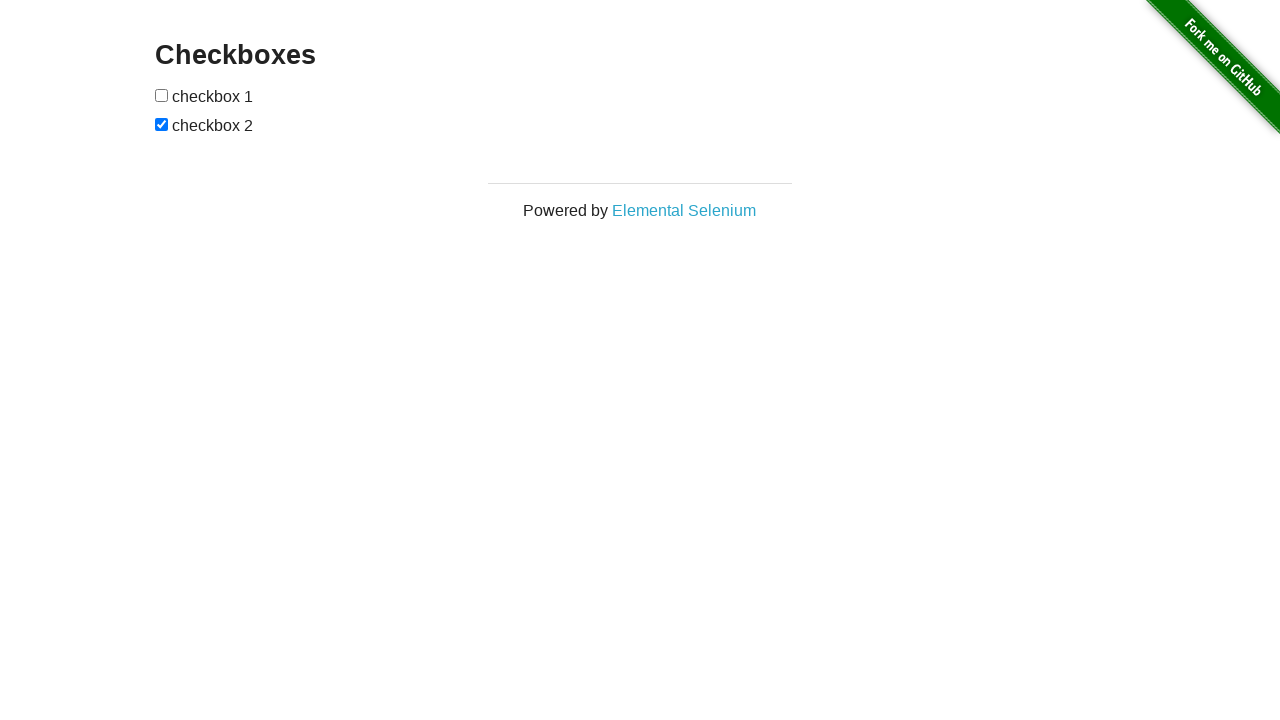

Waited for checkboxes form to load
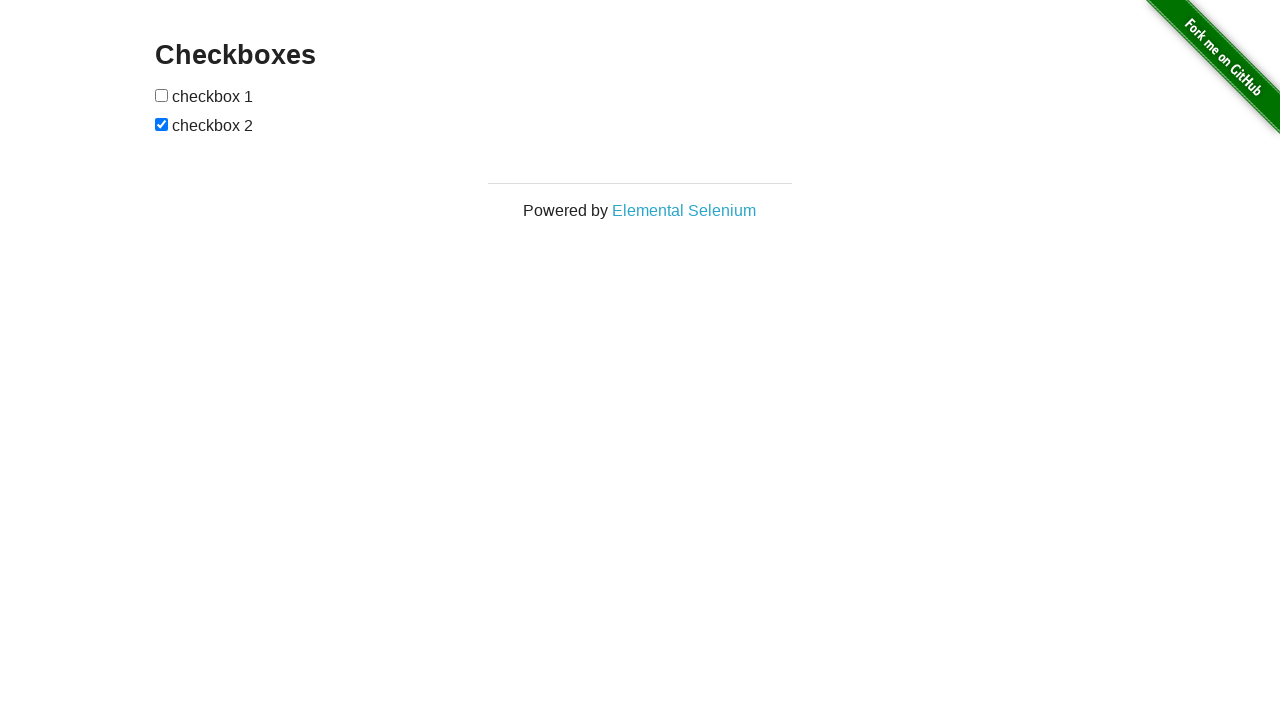

Located the first checkbox
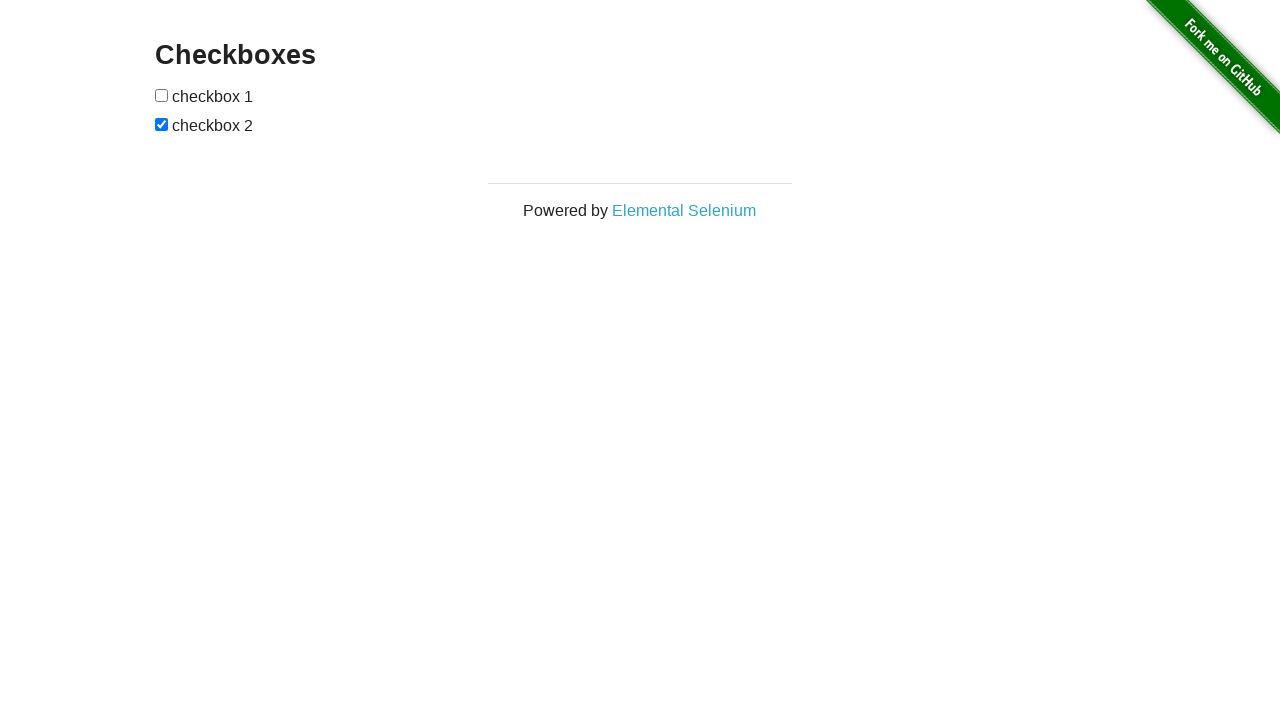

Clicked the first checkbox to select it at (162, 95) on xpath=//form[@id='checkboxes']/input[1]
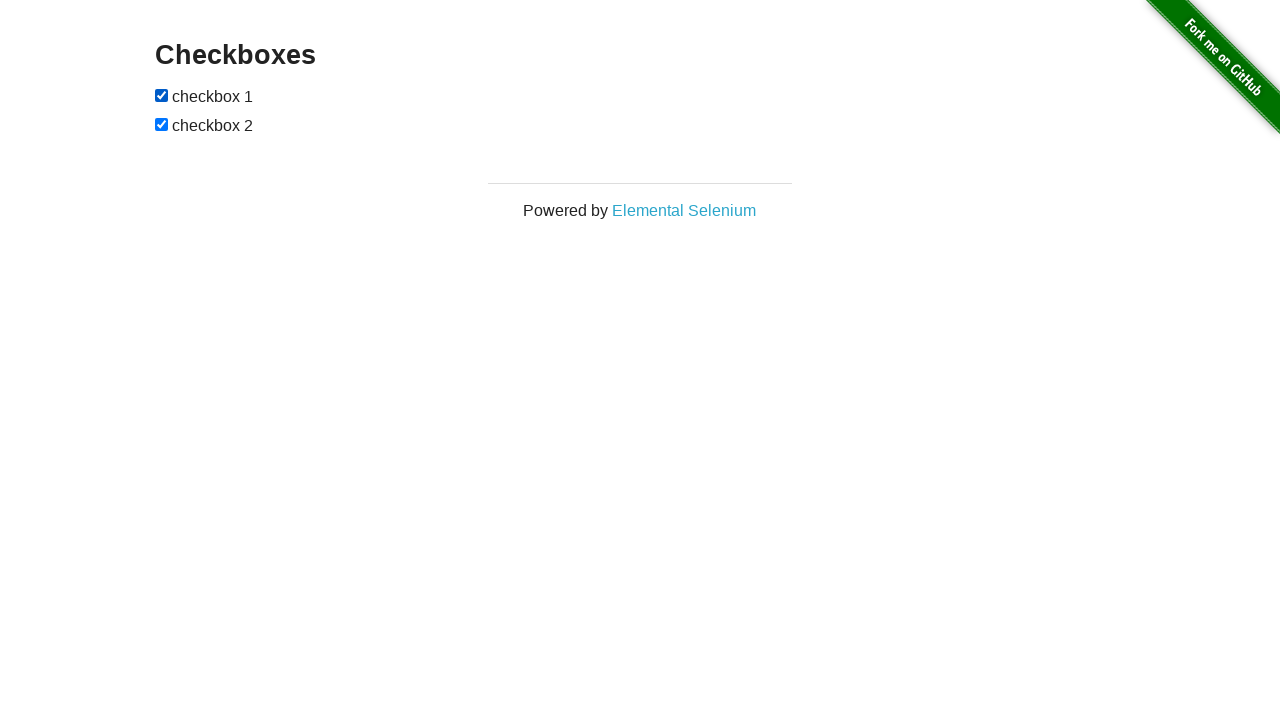

Verified first checkbox is selected: True
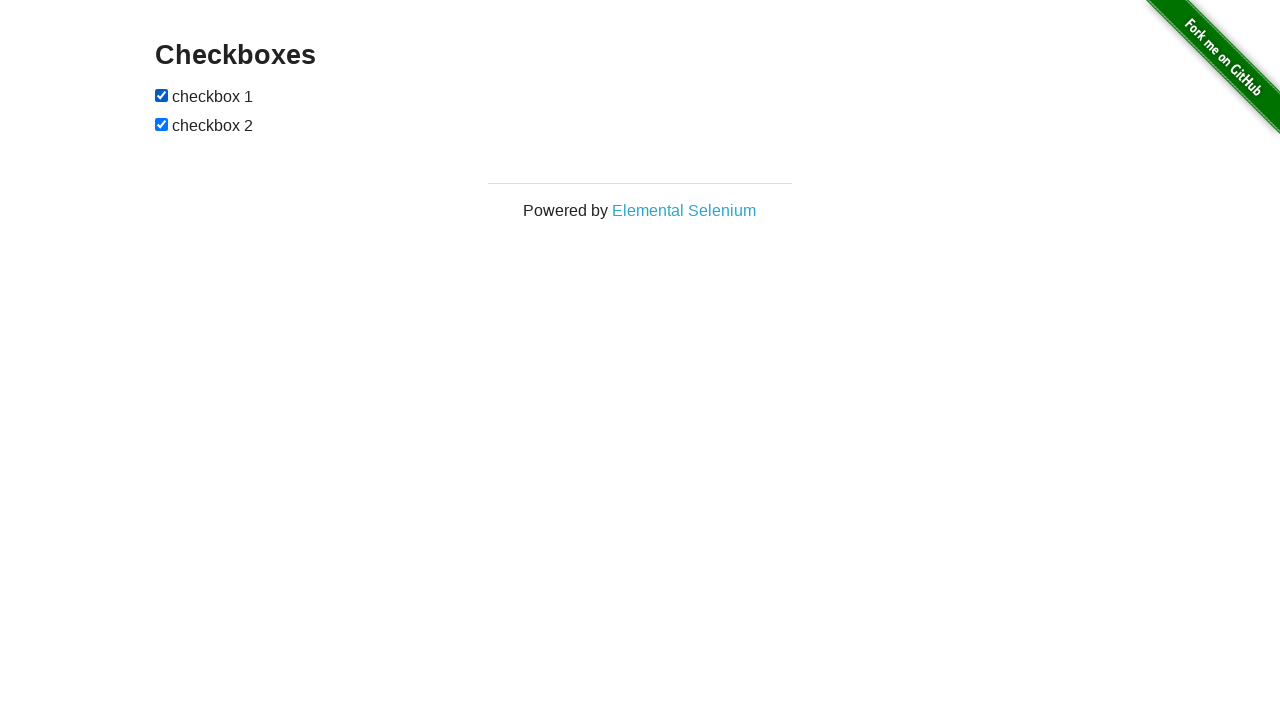

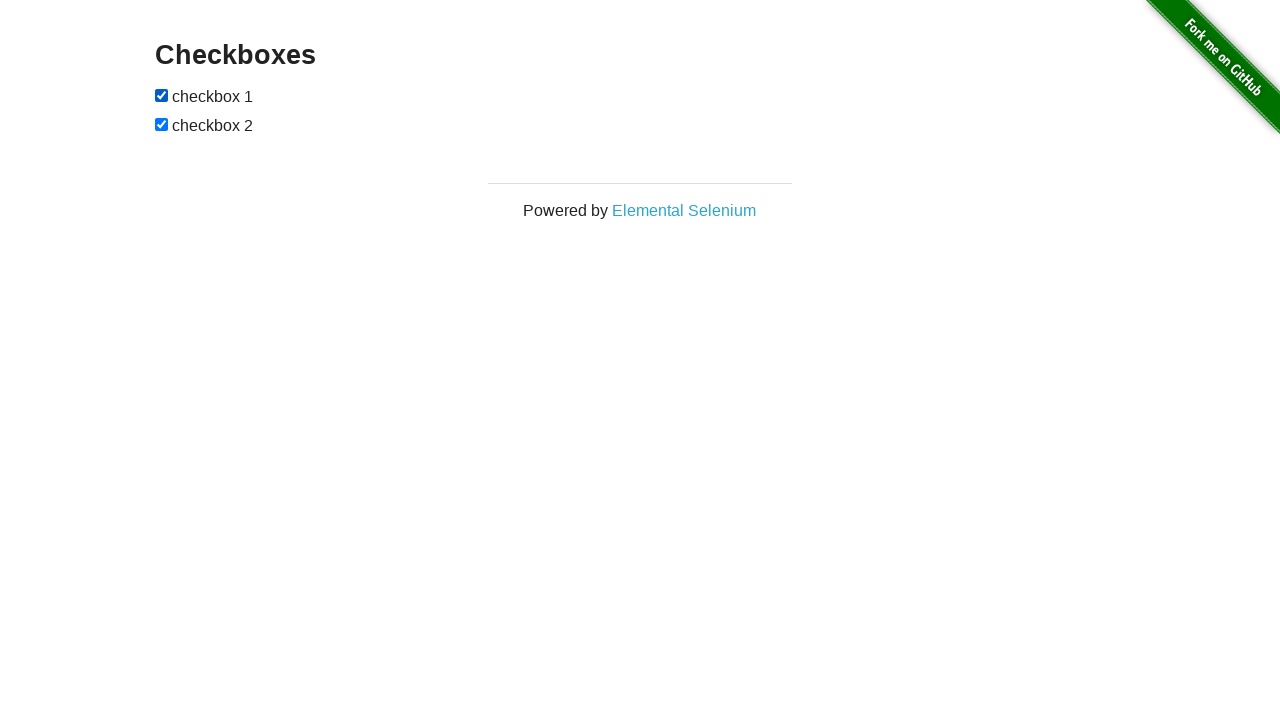